Navigates to the DemoQA text-box page and locates the Permanent Address label using XPath text matching

Starting URL: https://demoqa.com/text-box

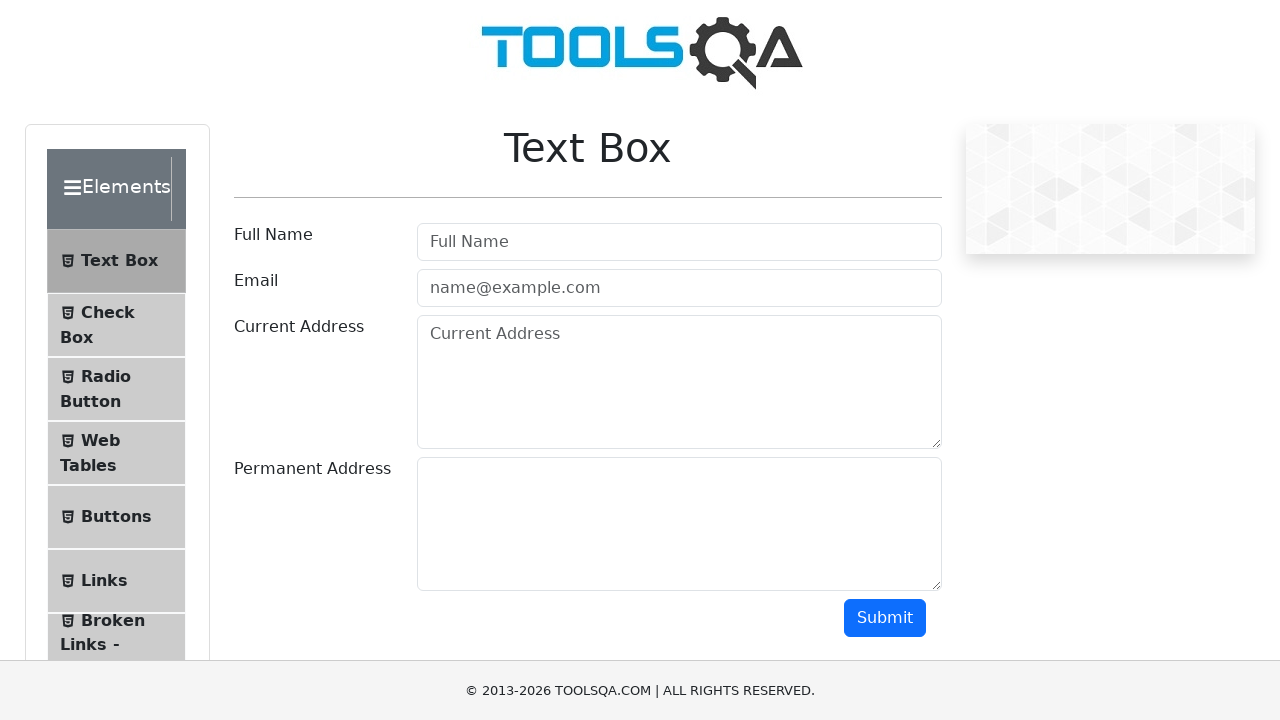

Navigated to DemoQA text-box page
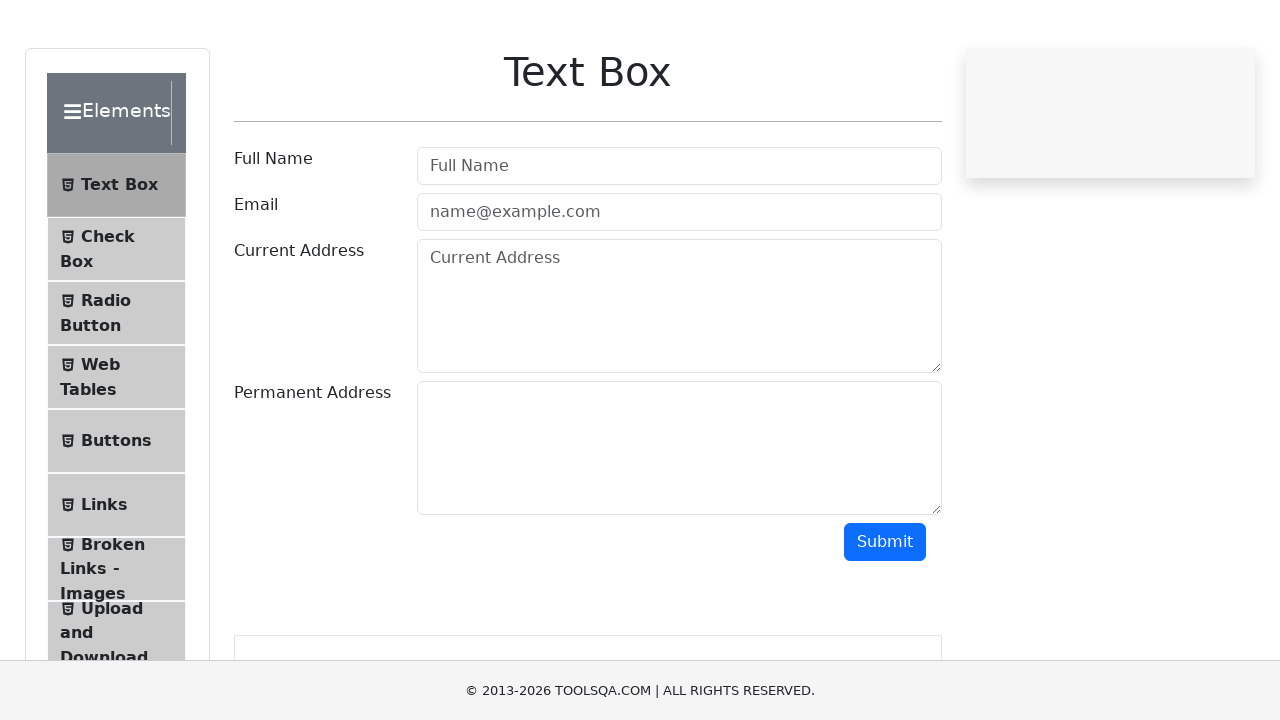

Located Permanent Address label using XPath text matching
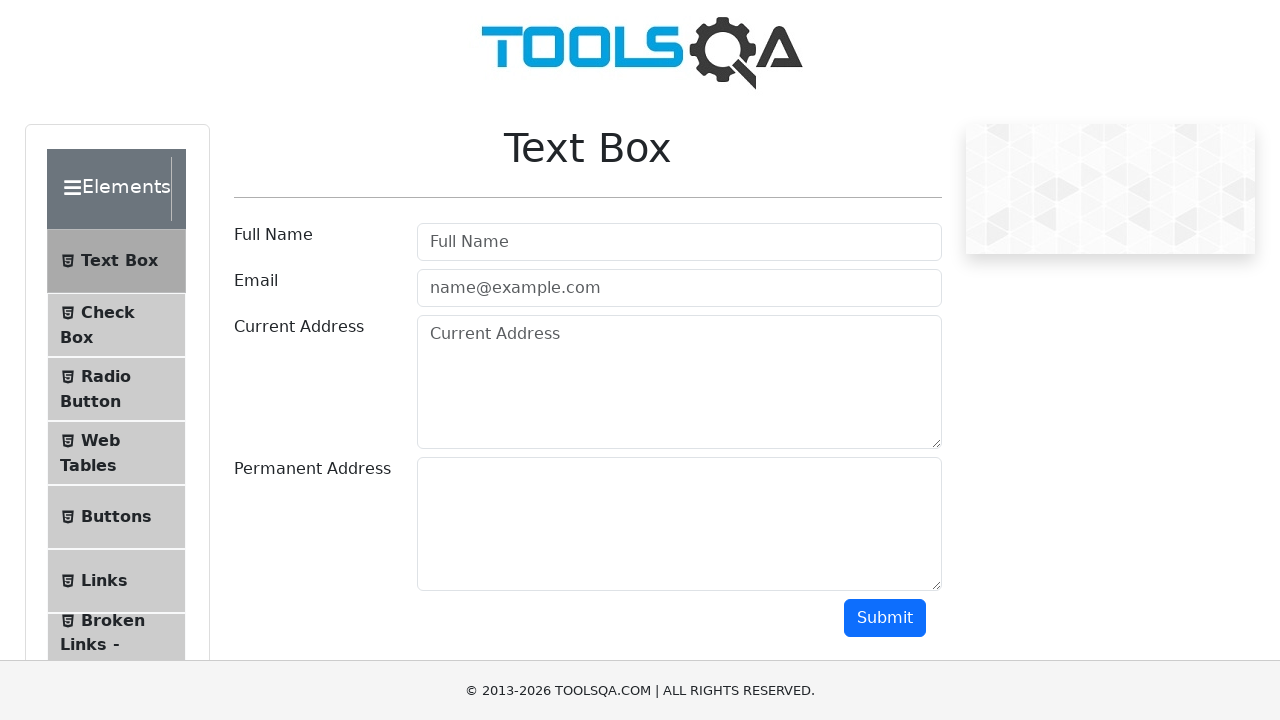

Permanent Address label is now visible and ready
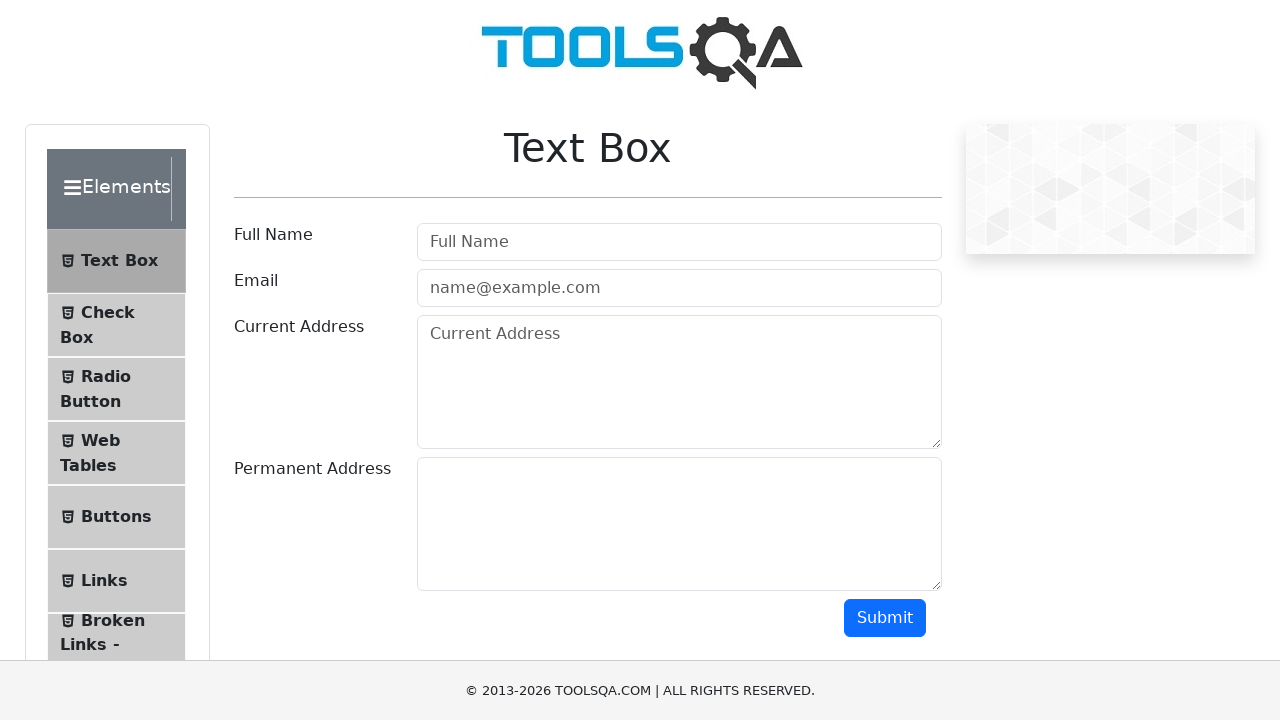

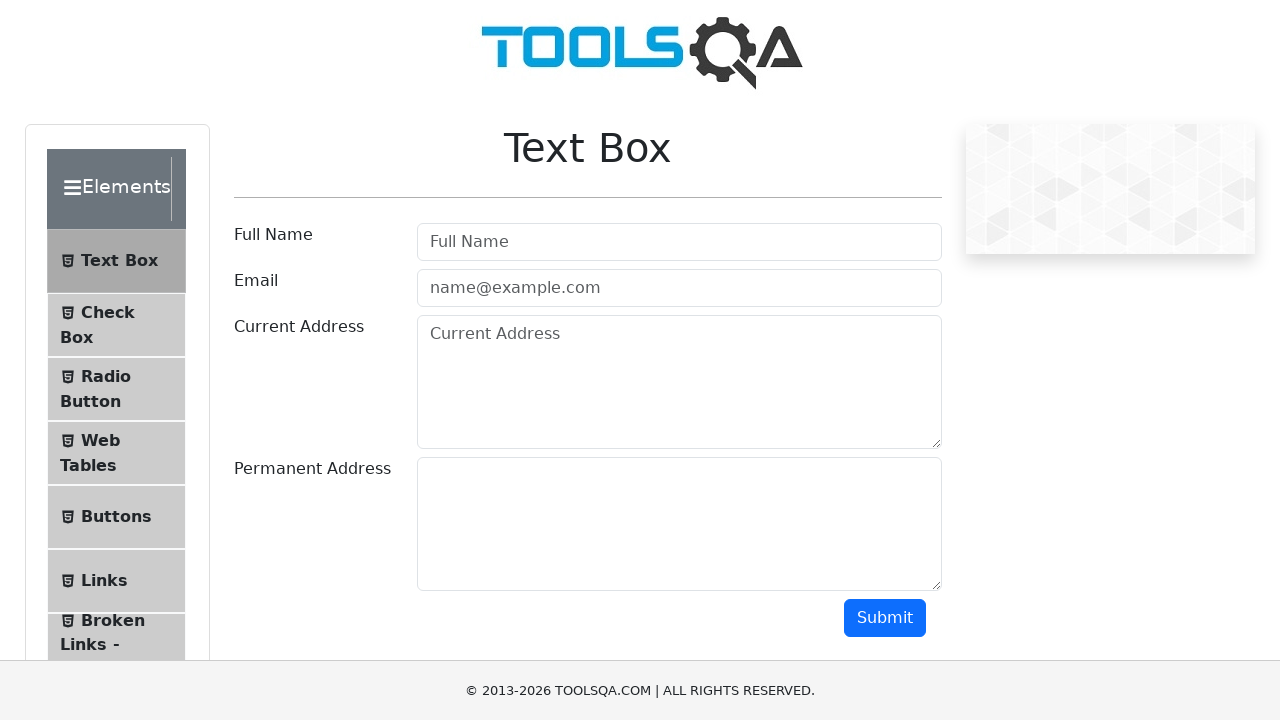